Calculates the sum of two numbers displayed on the page, selects the result from a dropdown menu, and submits the form

Starting URL: http://suninjuly.github.io/selects1.html

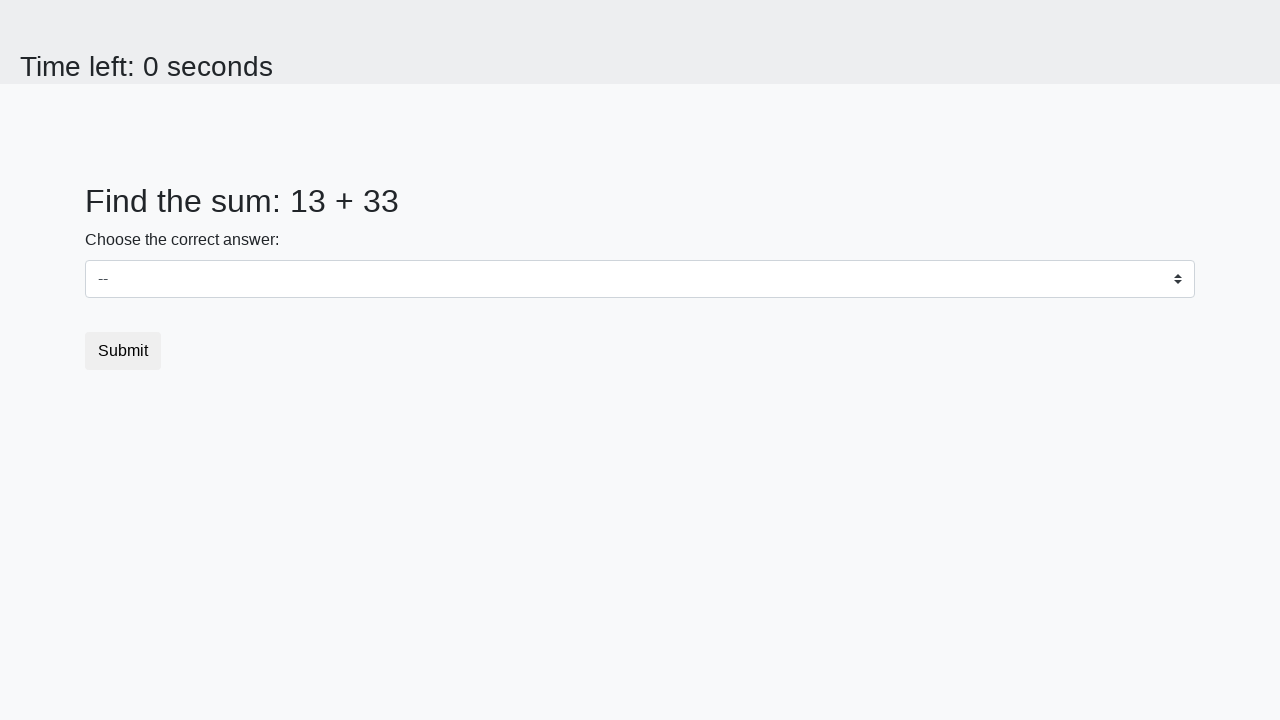

Retrieved first number from page
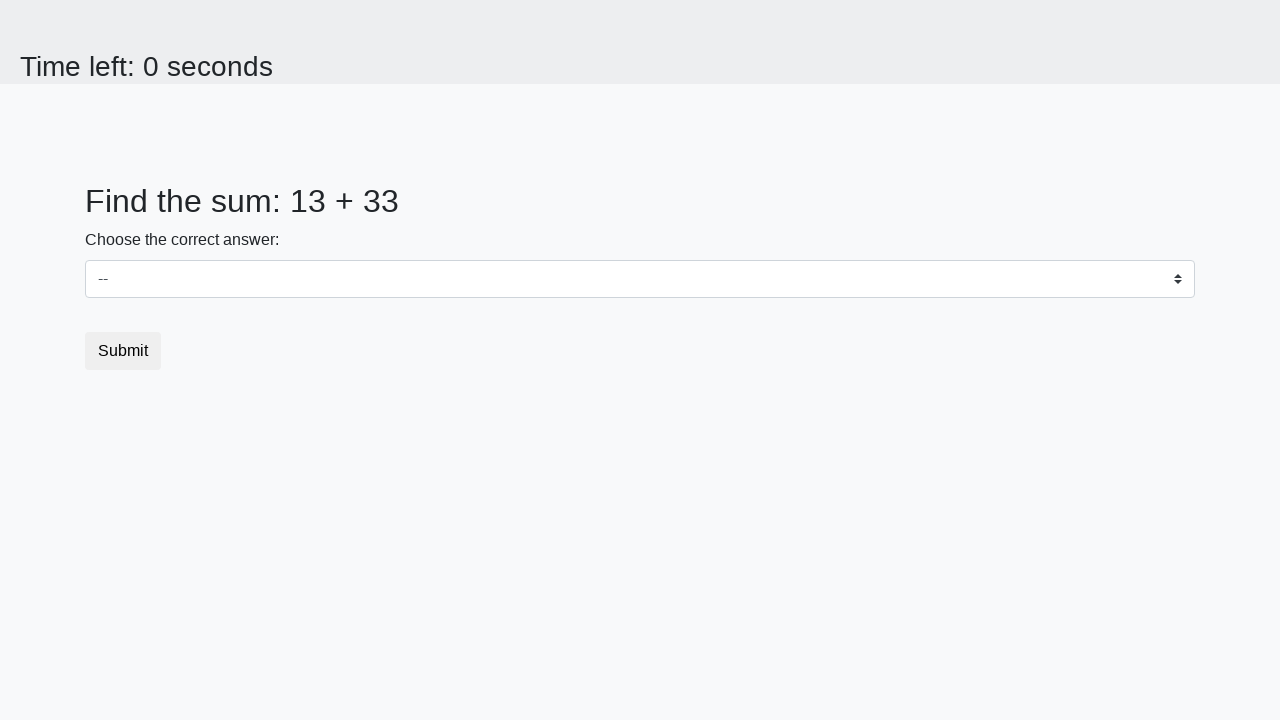

Retrieved second number from page
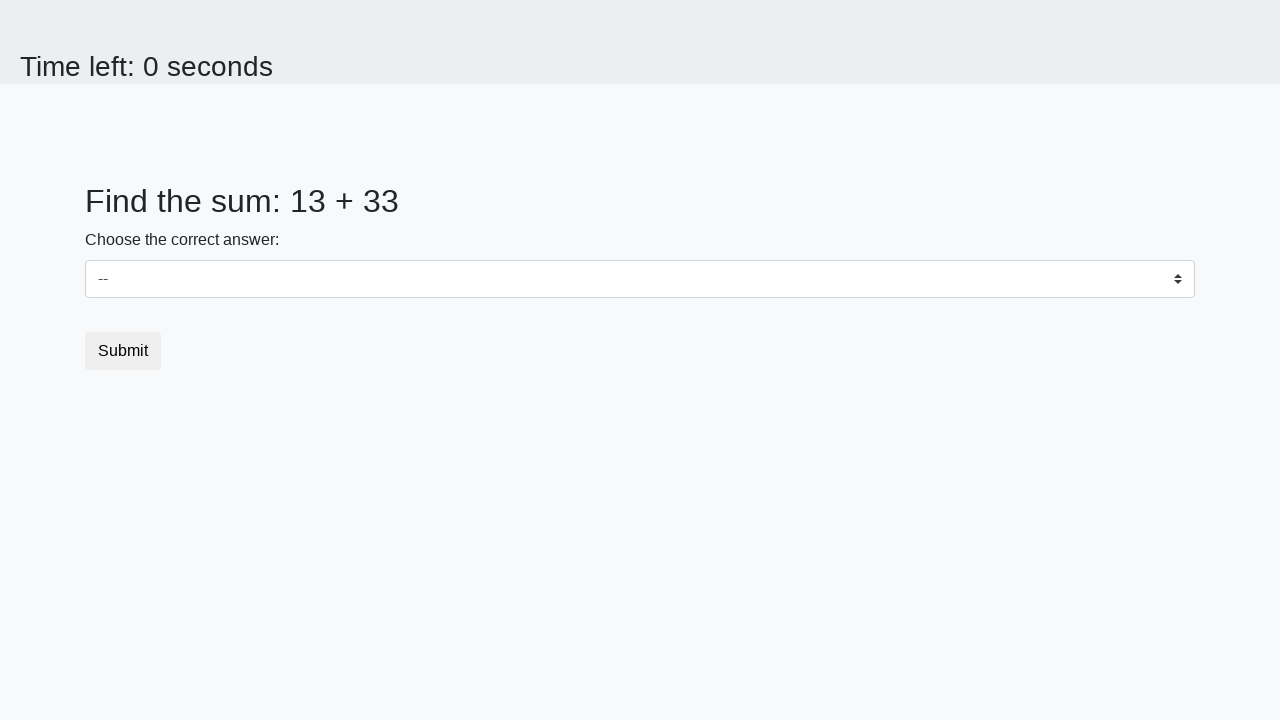

Calculated sum: 13 + 33 = 46
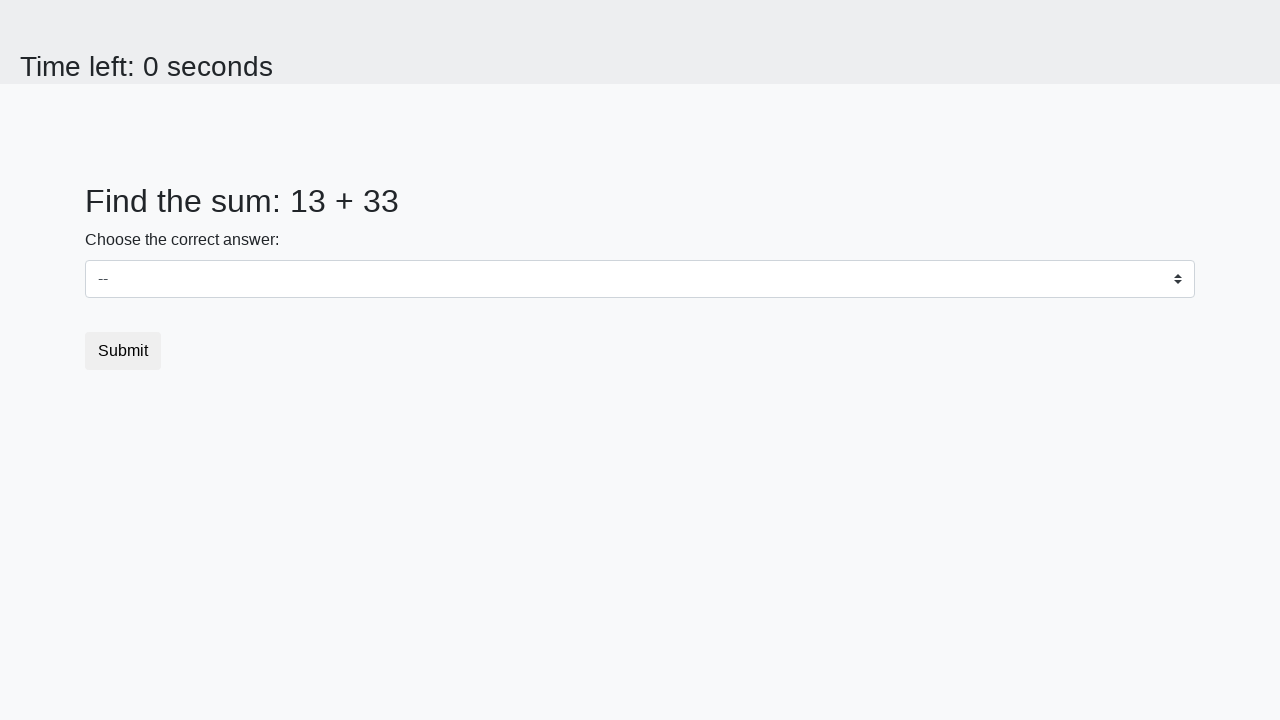

Selected 46 from dropdown menu on #dropdown
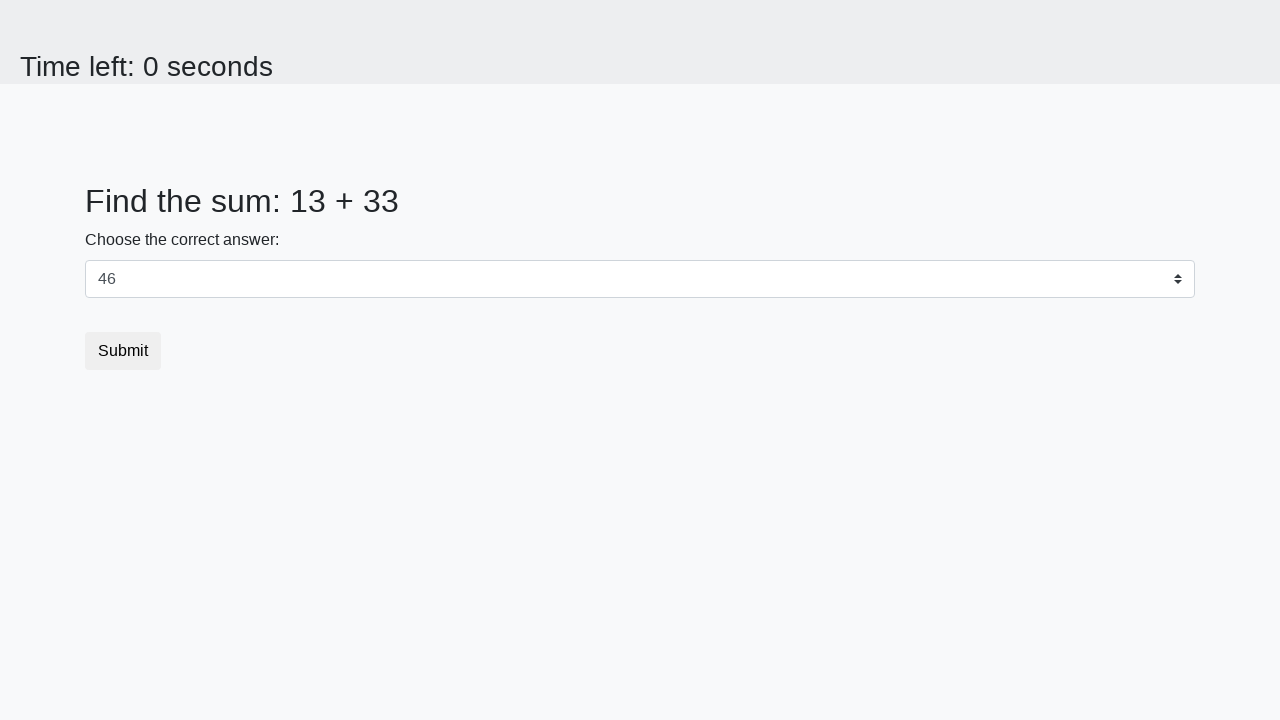

Clicked submit button to complete form at (123, 351) on button.btn
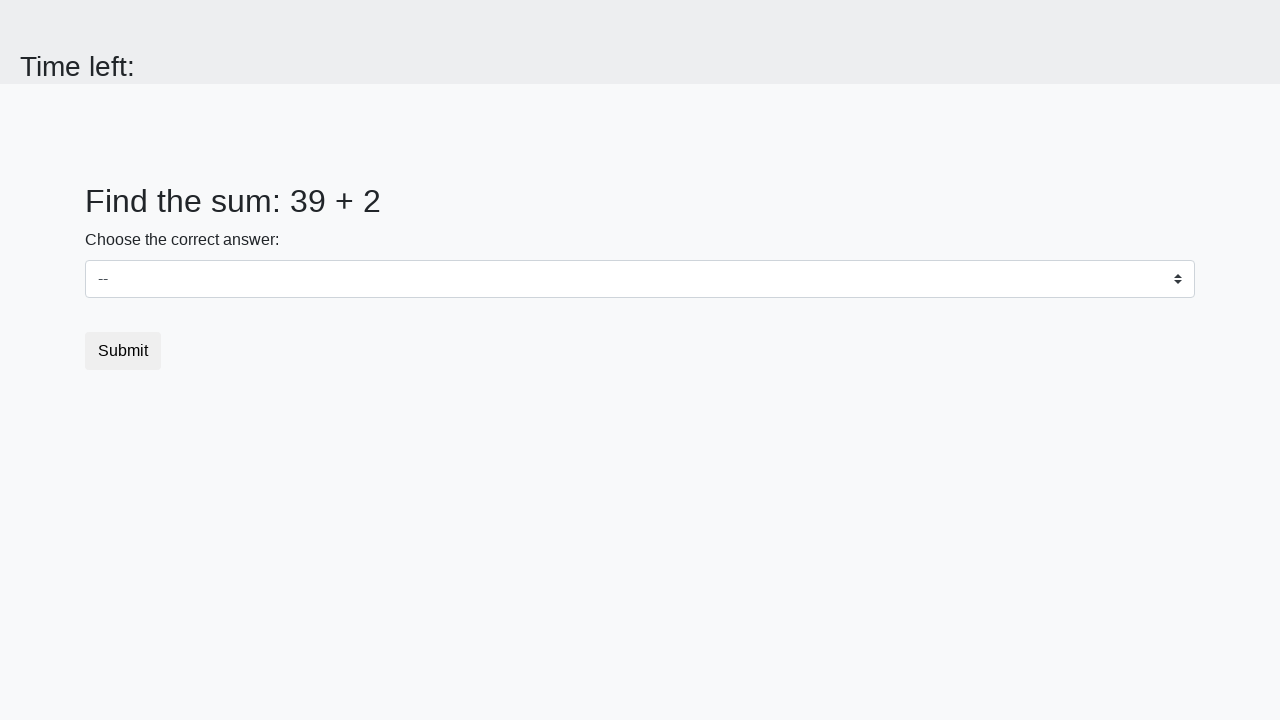

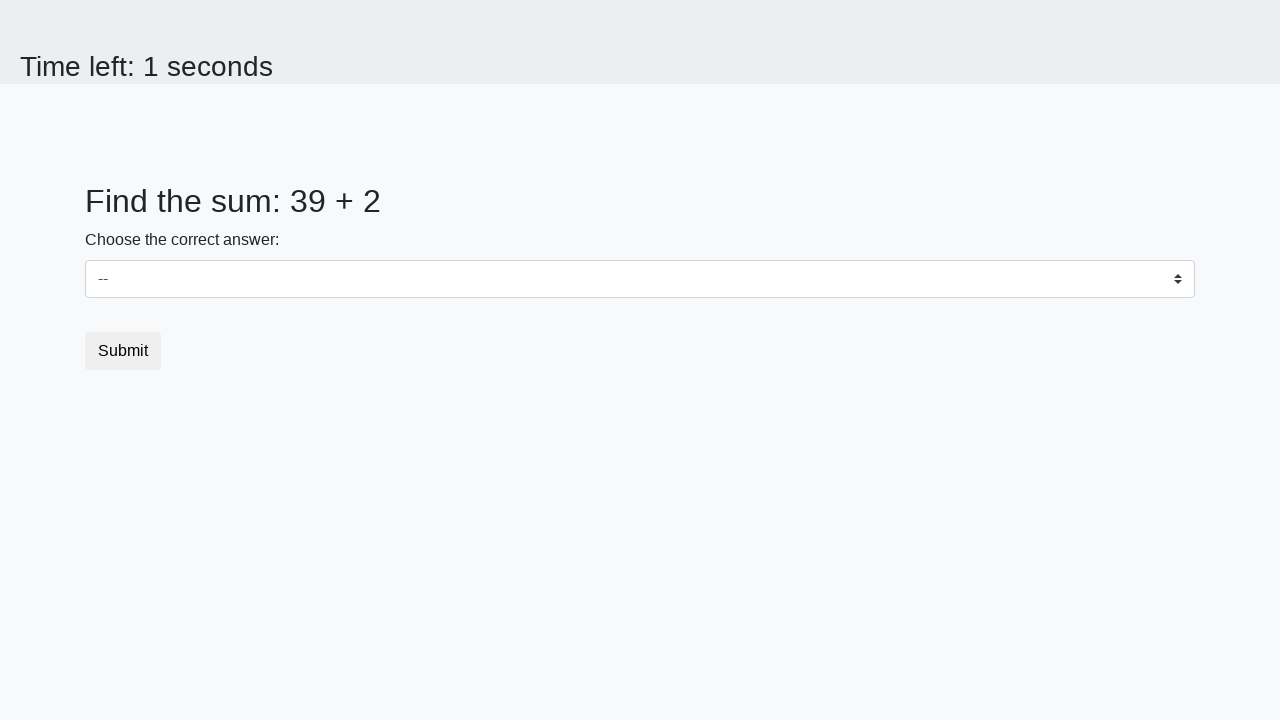